Tests an e-commerce grocery site by searching for products containing "ca", verifying product counts, adding items to cart, and validating the brand logo text

Starting URL: https://rahulshettyacademy.com/seleniumPractise

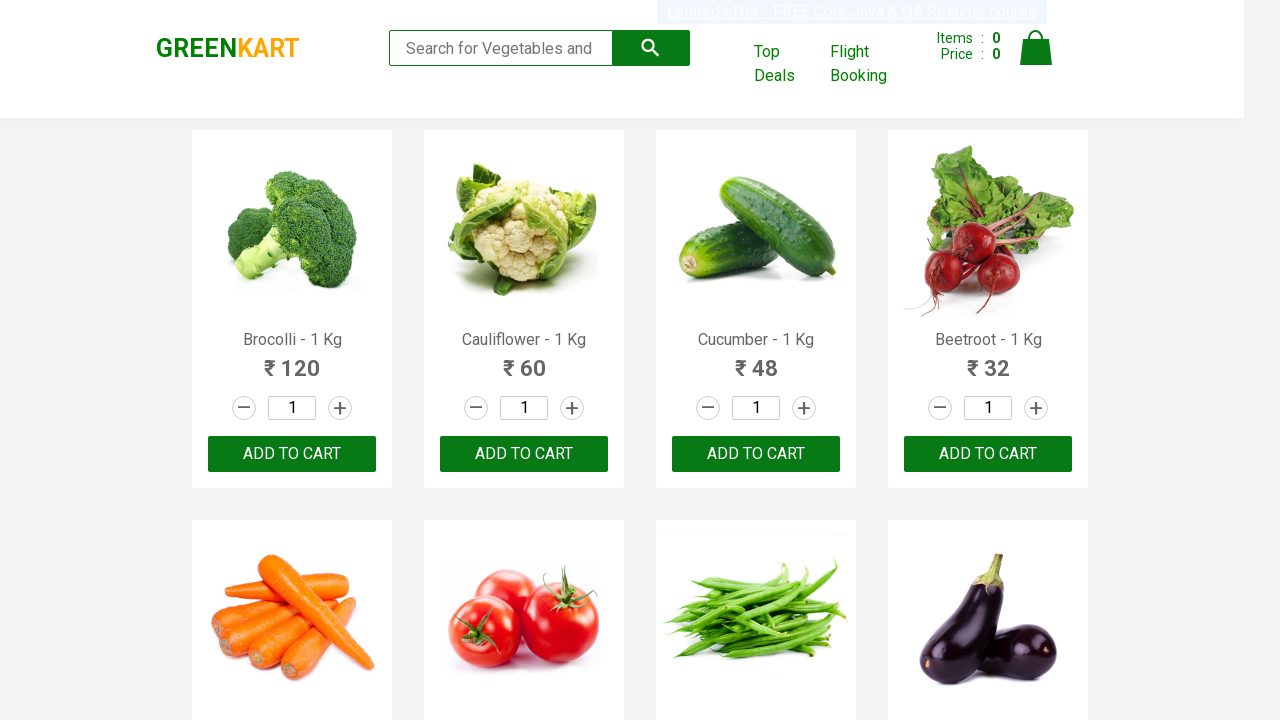

Filled search box with 'ca' to search for products on .search-keyword
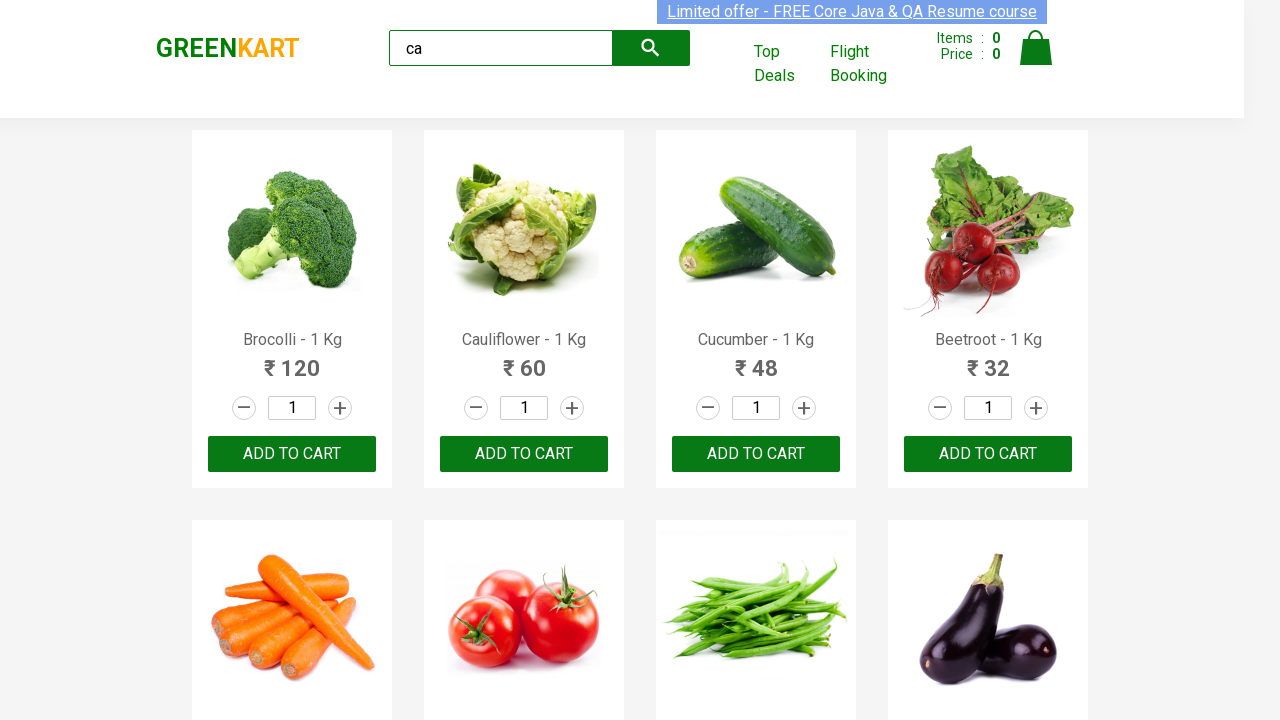

Waited 2 seconds for products to load
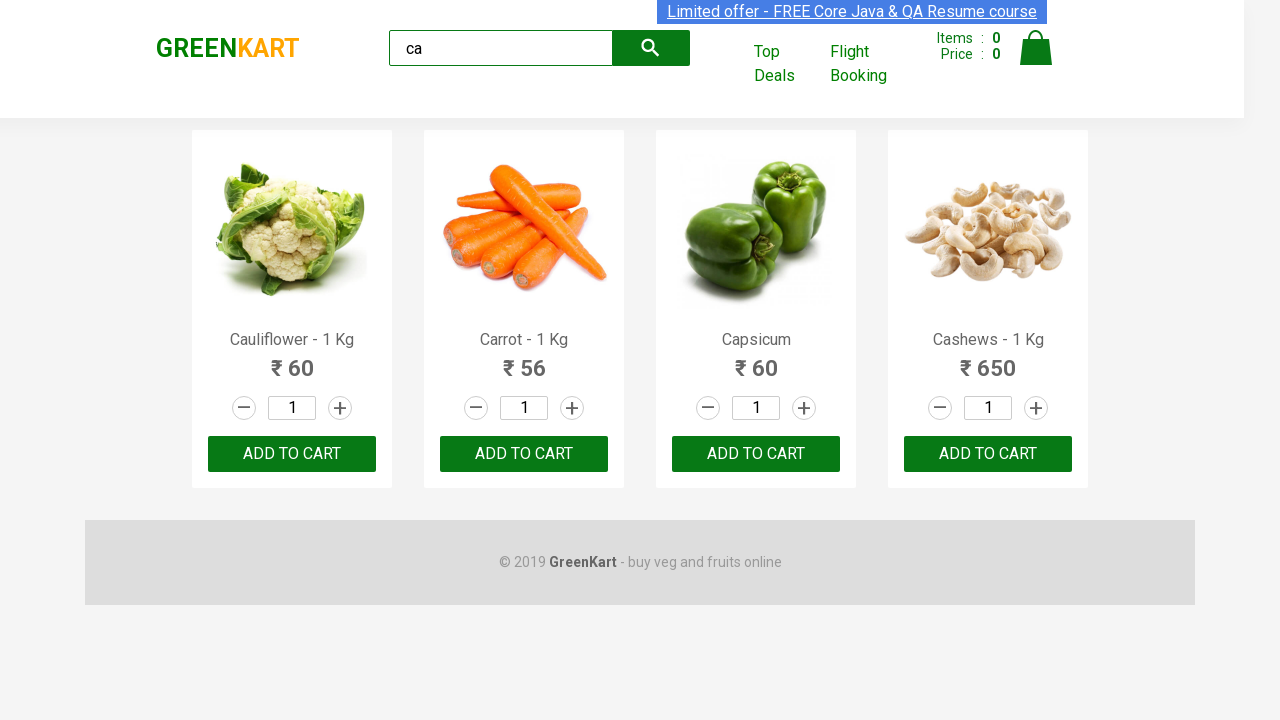

Verified products are displayed on the page
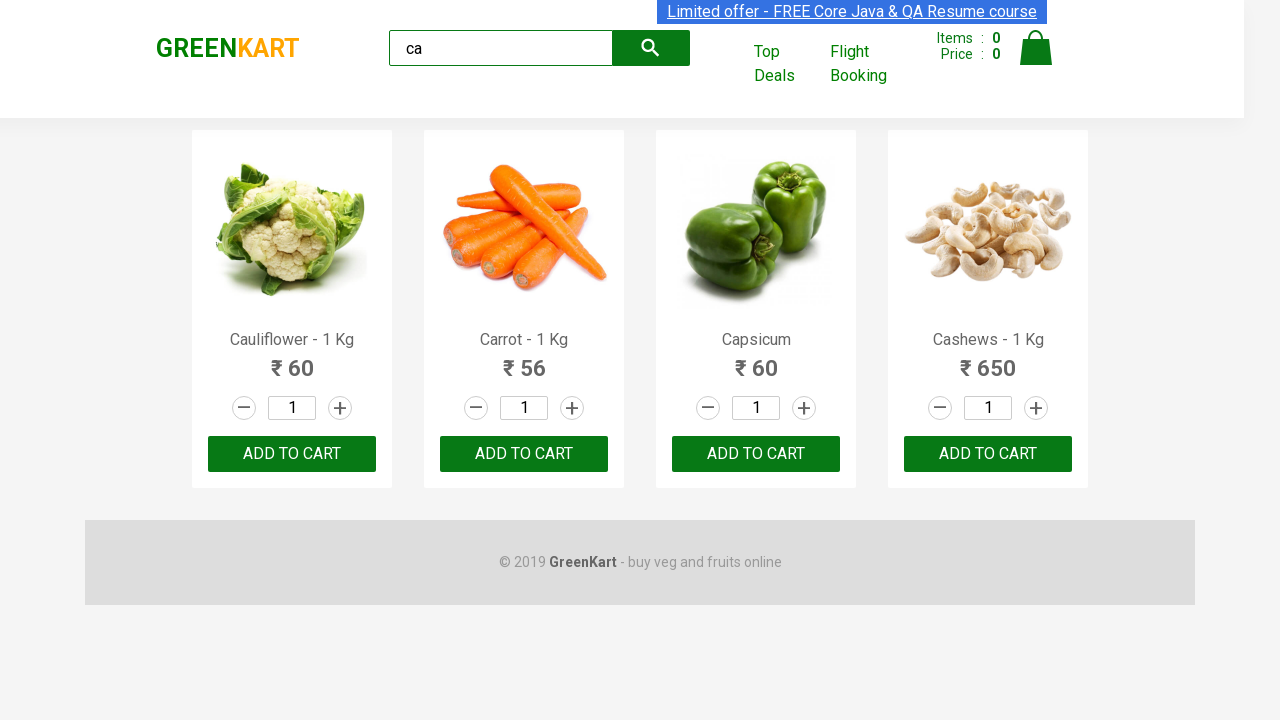

Clicked ADD TO CART button on the third product at (756, 454) on .products .product >> nth=2 >> text=ADD TO CART
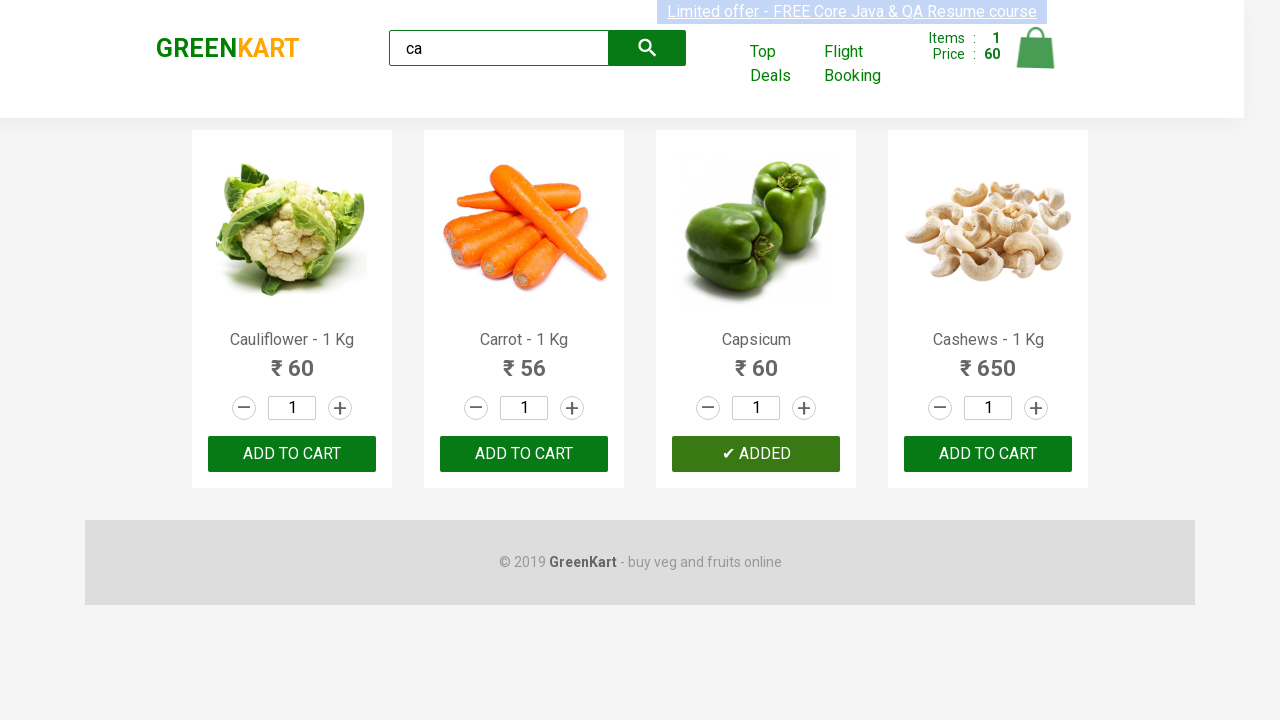

Found and clicked ADD TO CART button on Cashews product at (988, 454) on .products .product >> nth=3 >> button
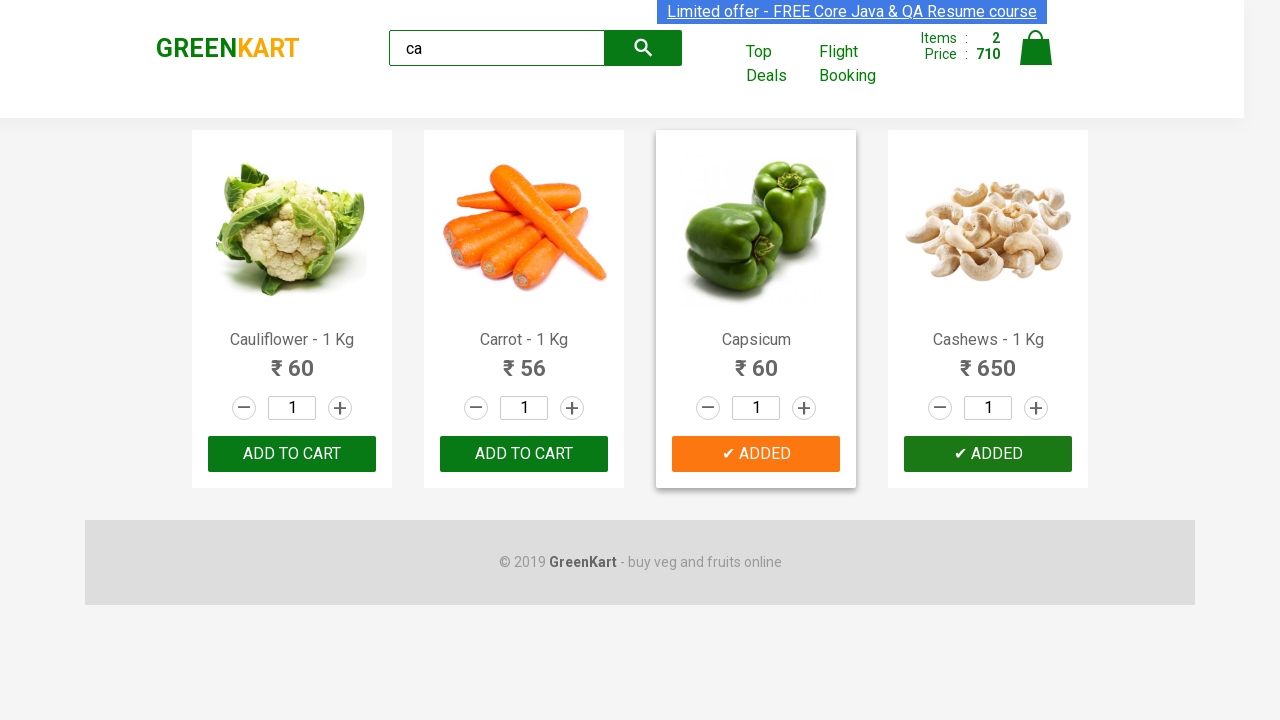

Verified brand logo text is 'GREENKART'
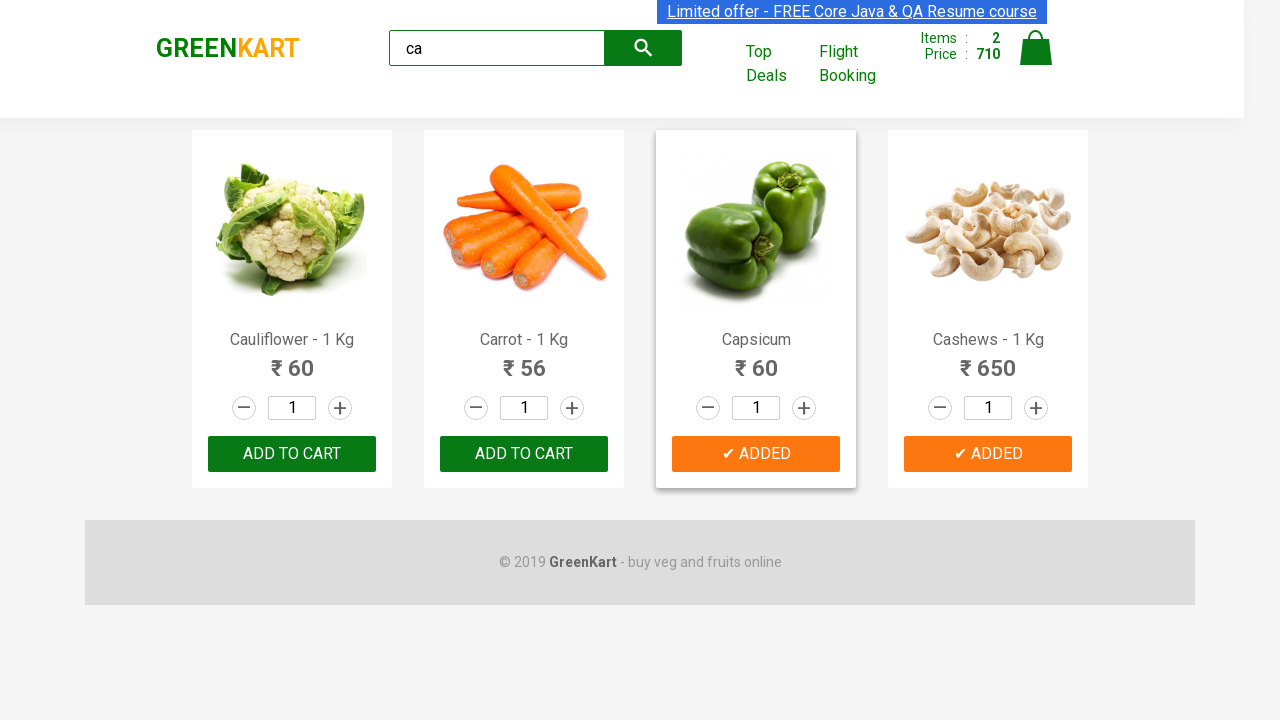

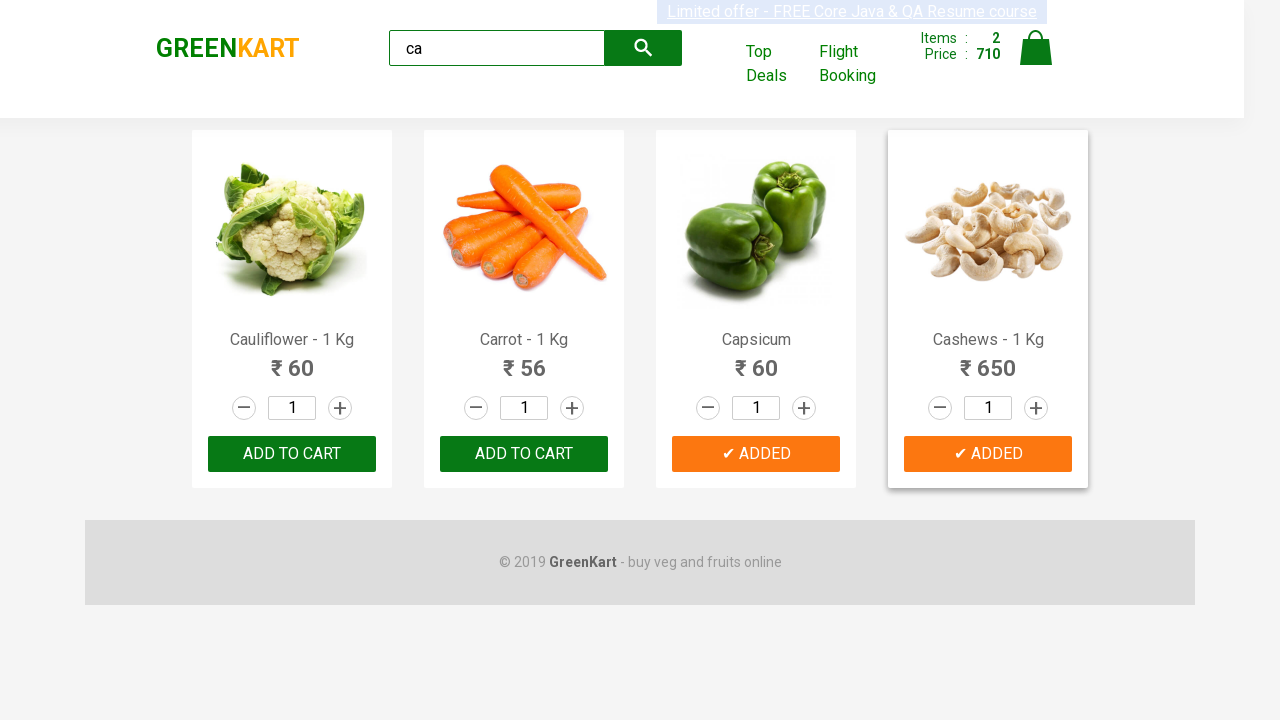